Tests radio button selection by clicking through three different radio button options

Starting URL: https://formy-project.herokuapp.com/radiobutton

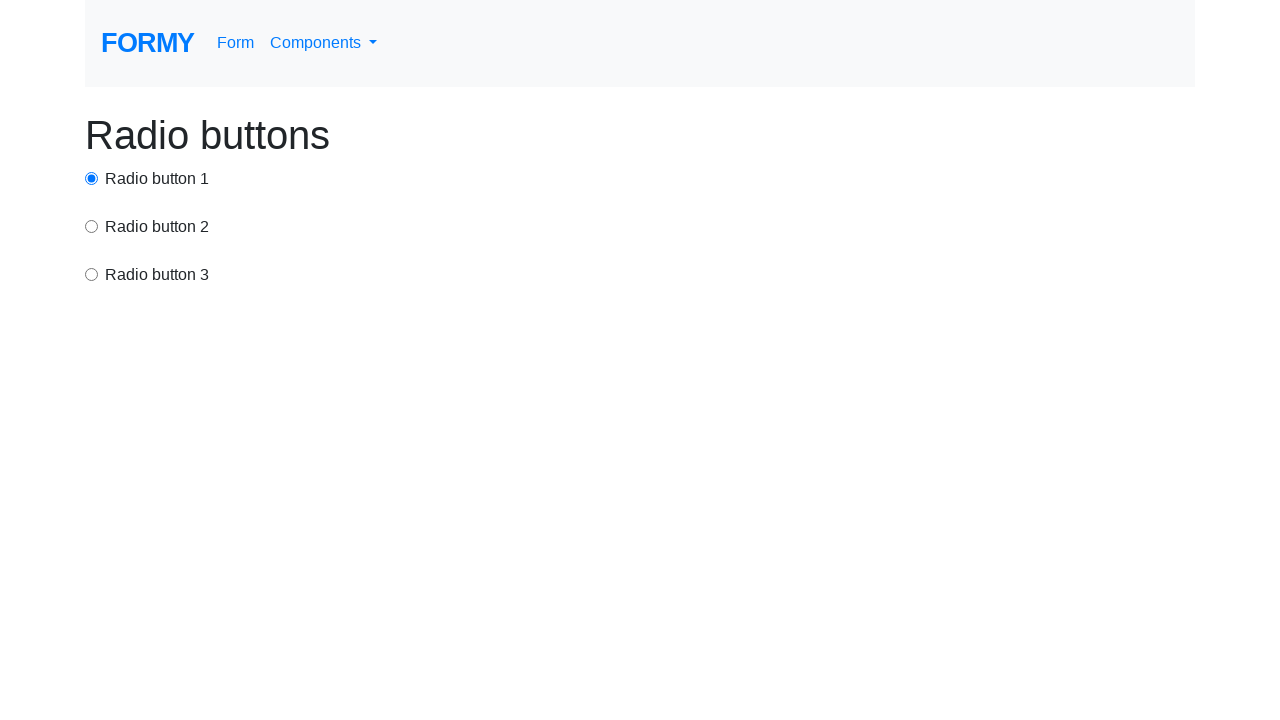

Clicked radio button 1 at (92, 178) on #radio-button-1
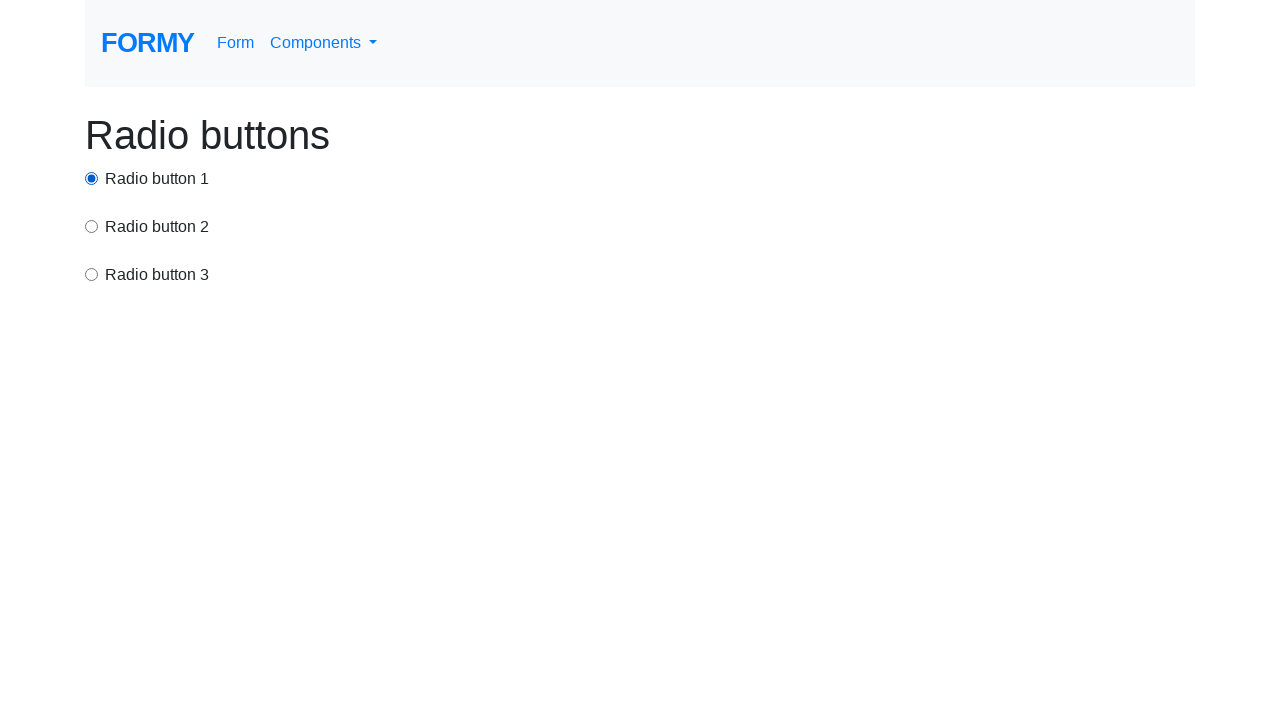

Clicked radio button 2 (option2) at (92, 226) on input[value='option2']
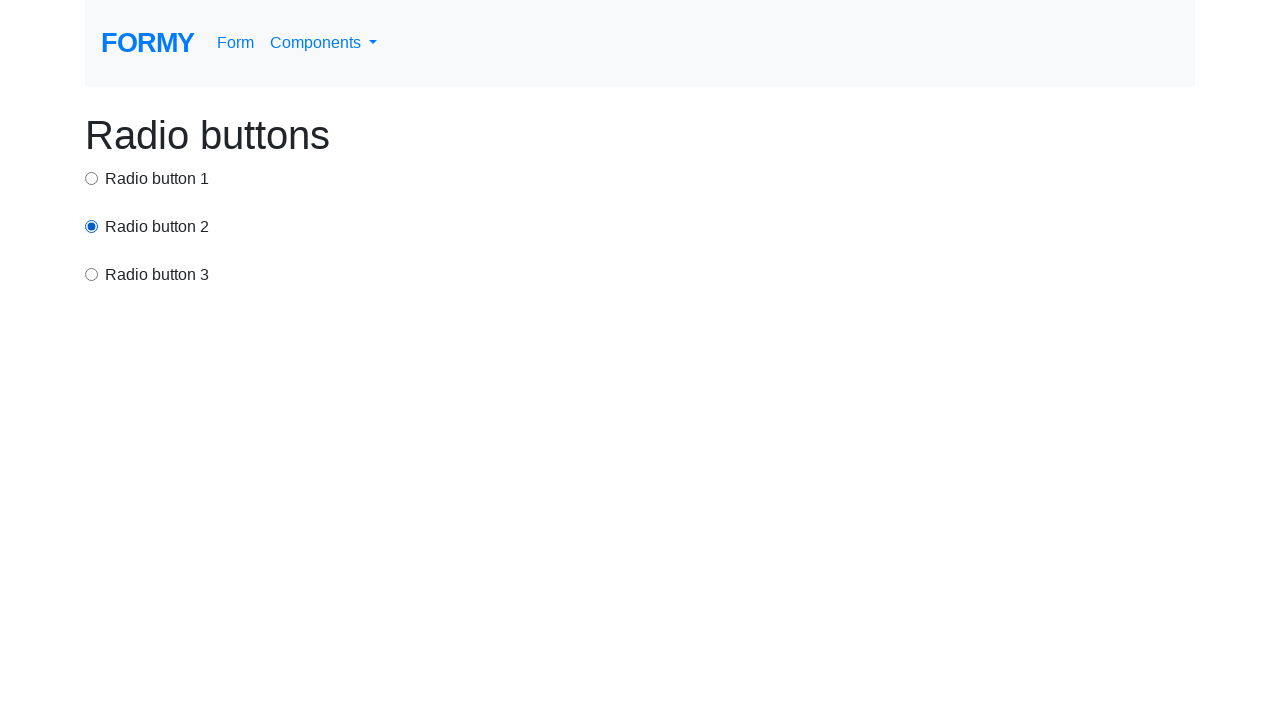

Clicked radio button 3 (option3) at (92, 274) on input[value='option3']
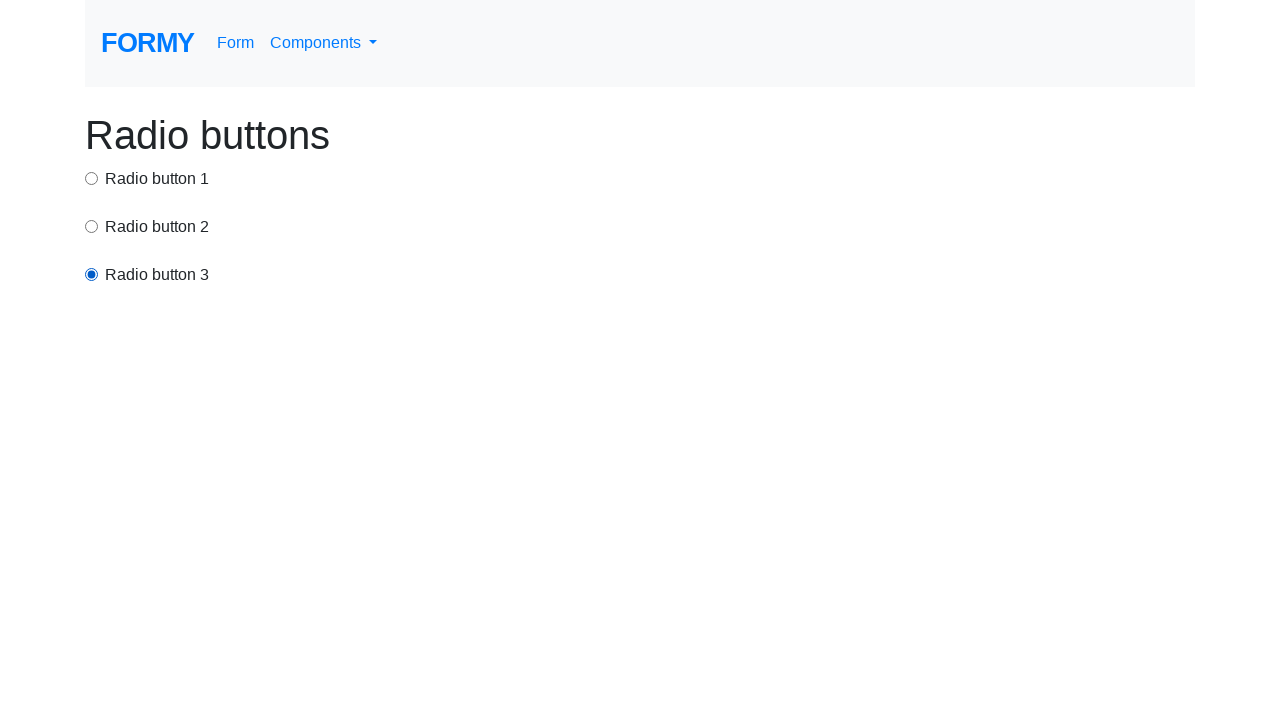

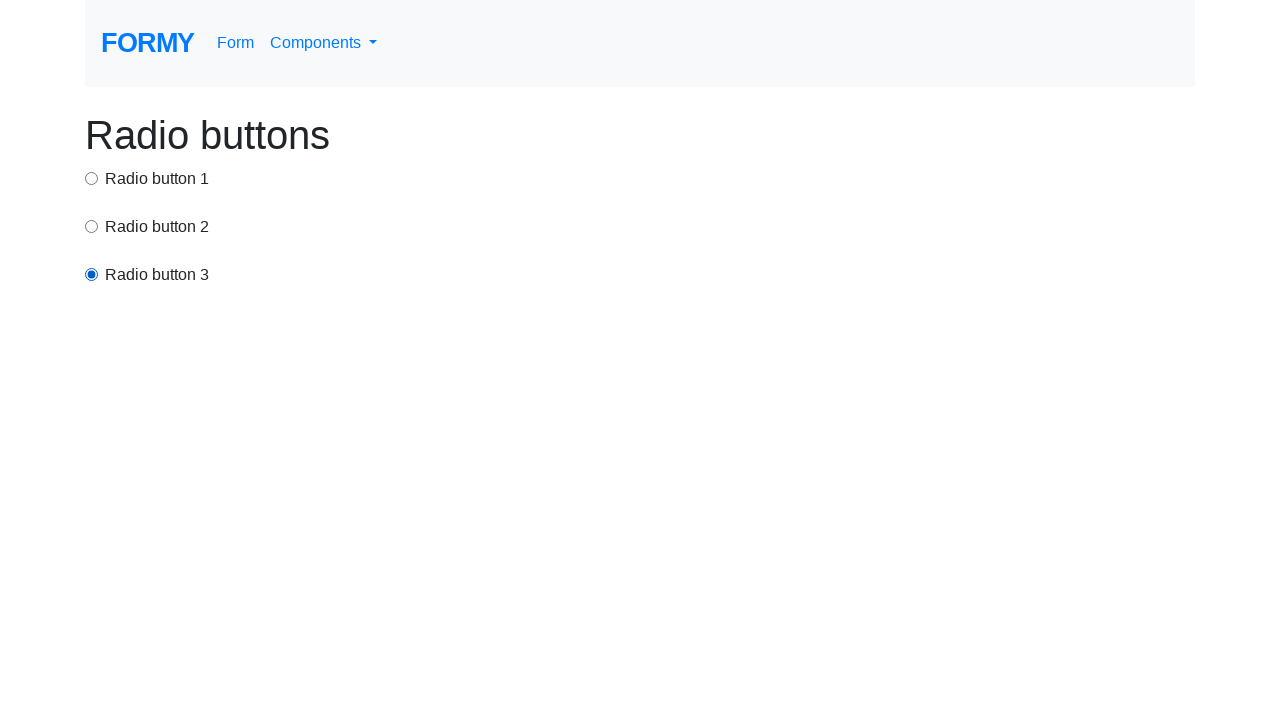